Tests the Disappearing Elements page by attempting to click the Gallery link, refreshing if not visible, and verifying navigation to the gallery page.

Starting URL: http://the-internet.herokuapp.com/disappearing_elements

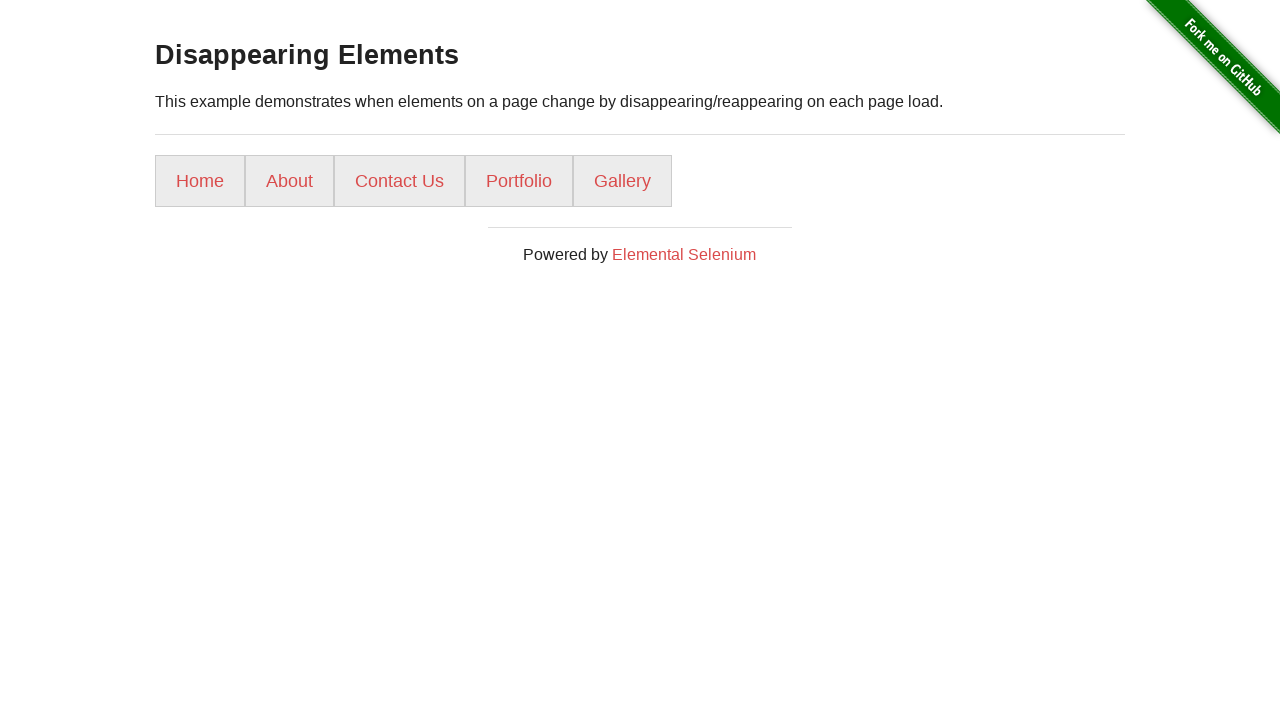

Located Gallery link element
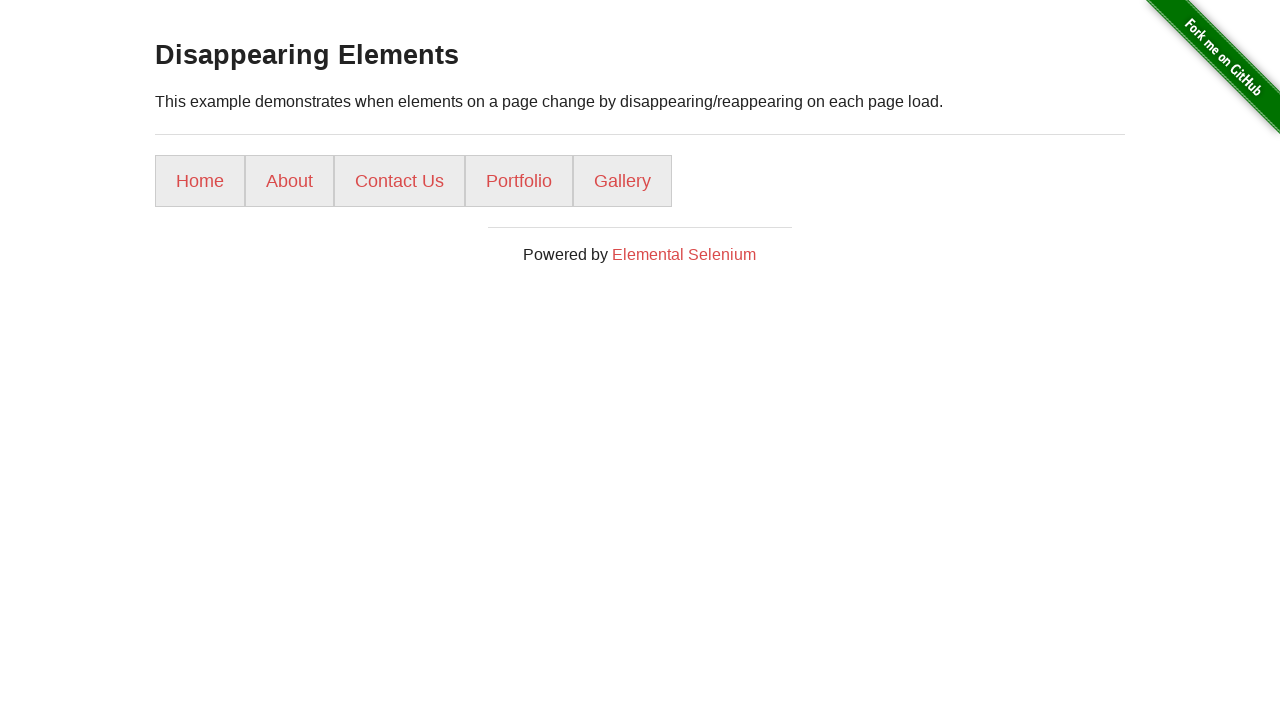

Clicked Gallery link at (622, 181) on a:has-text('Gallery')
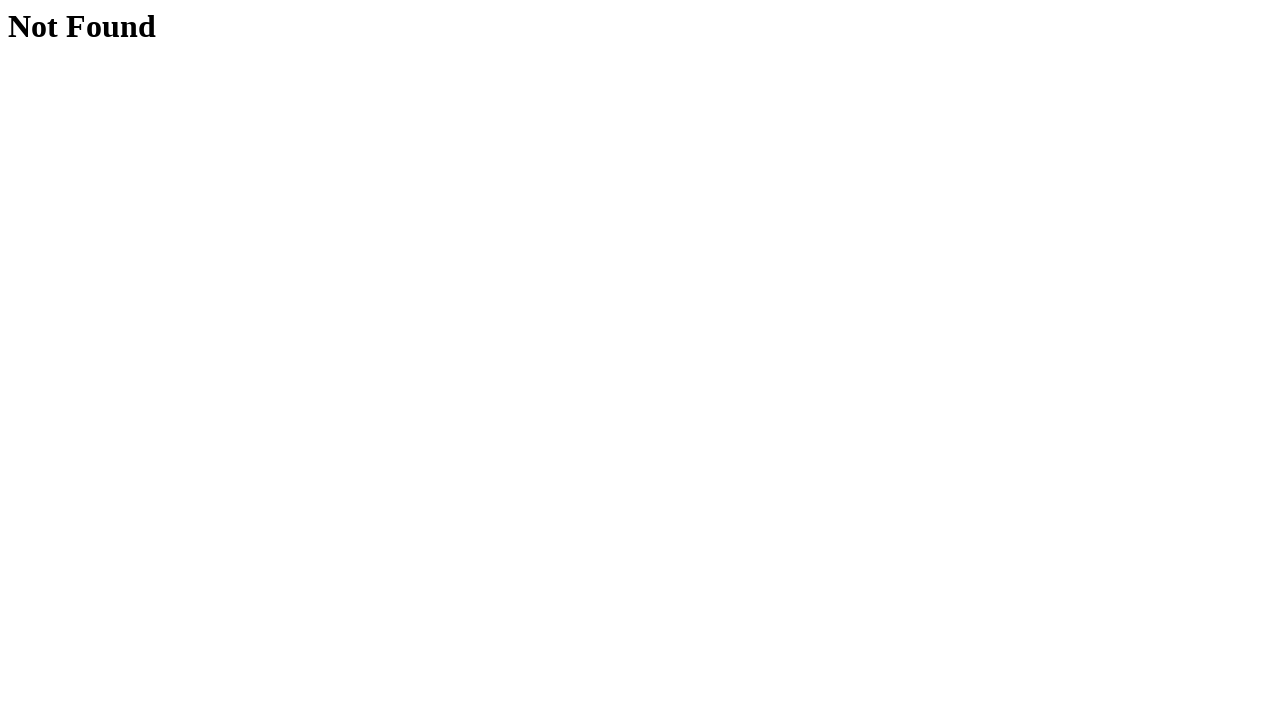

Verified navigation to gallery page
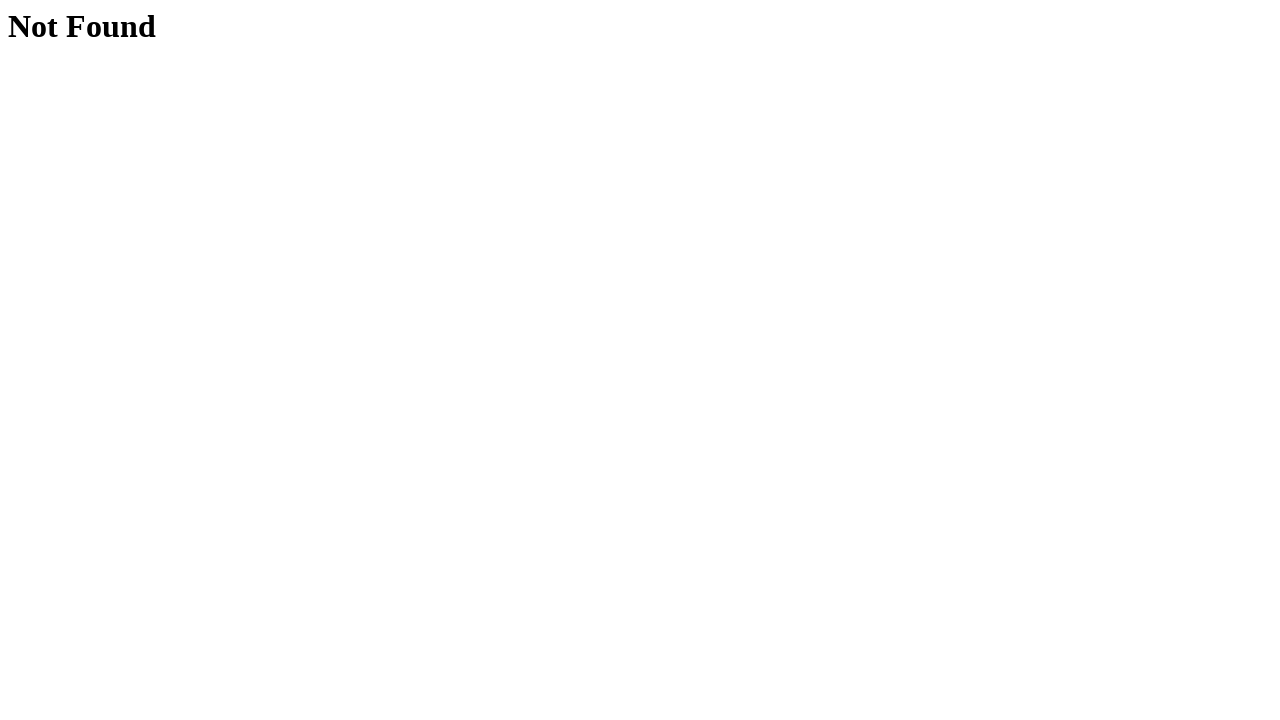

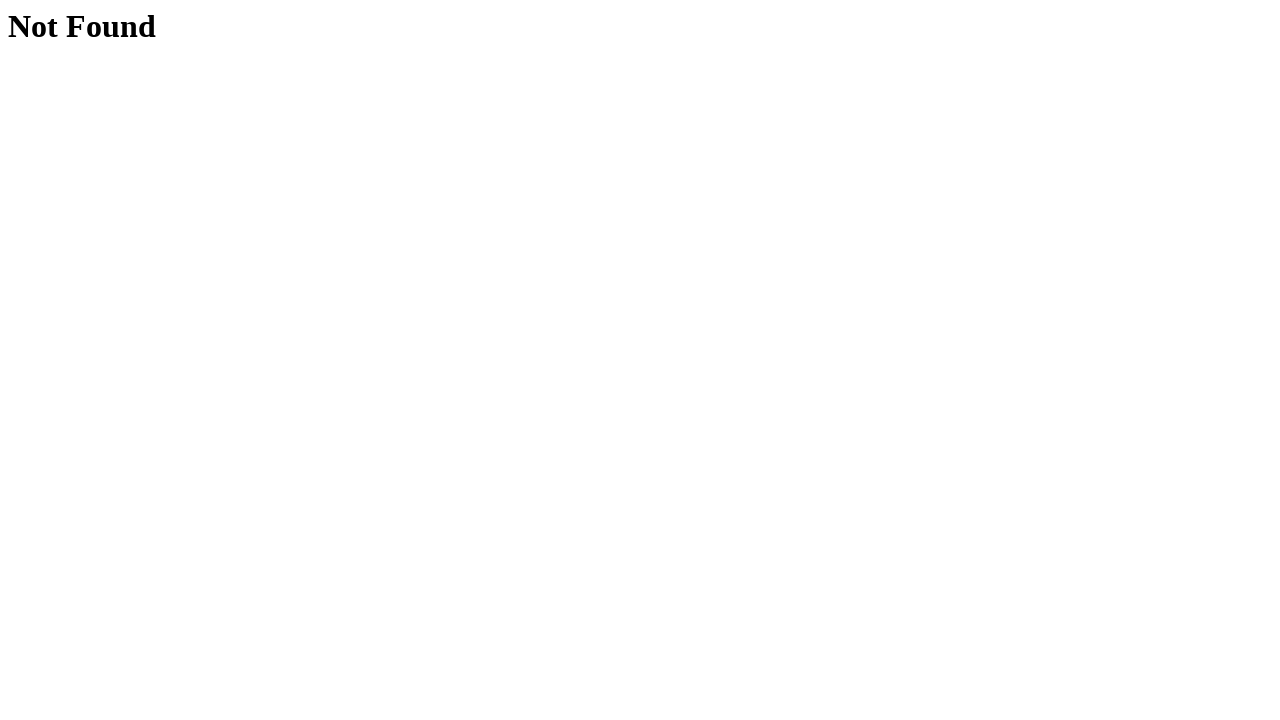